Navigates to the South African National Lottery Lotto Plus 2 history page and verifies the page loads successfully

Starting URL: https://www.nationallottery.co.za/lotto-plus-2-history

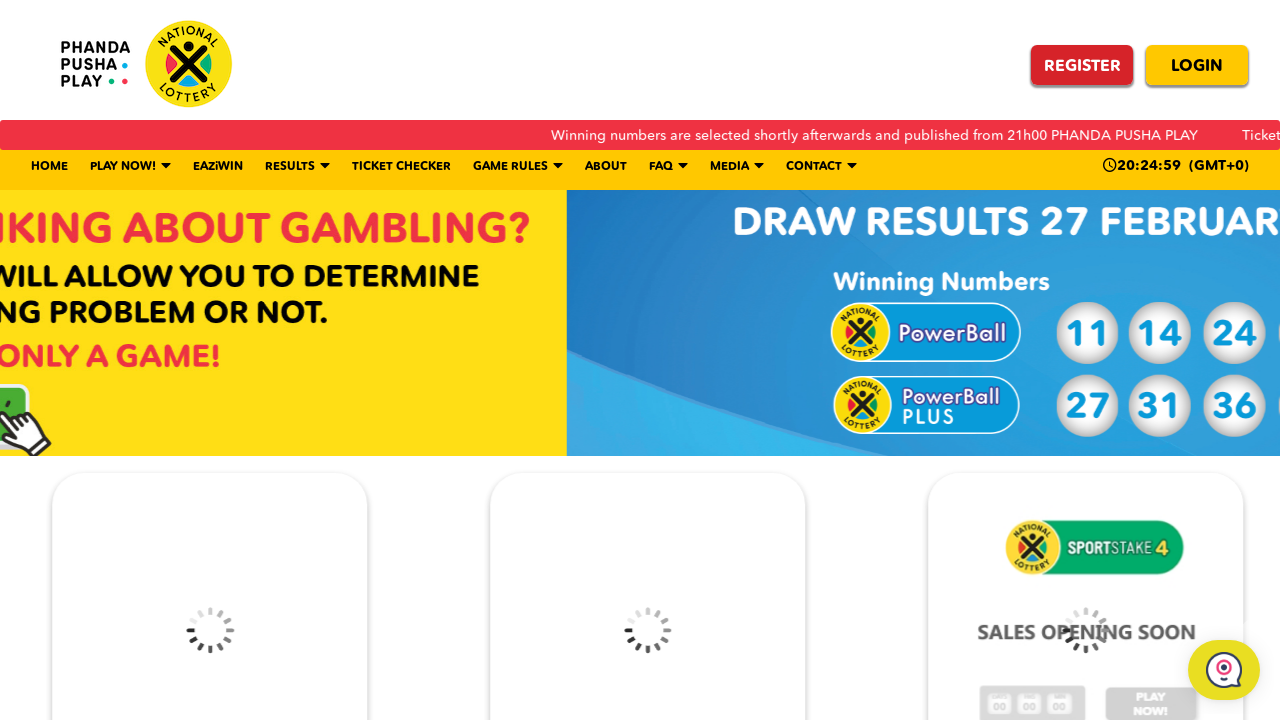

Waited for page DOM content to load
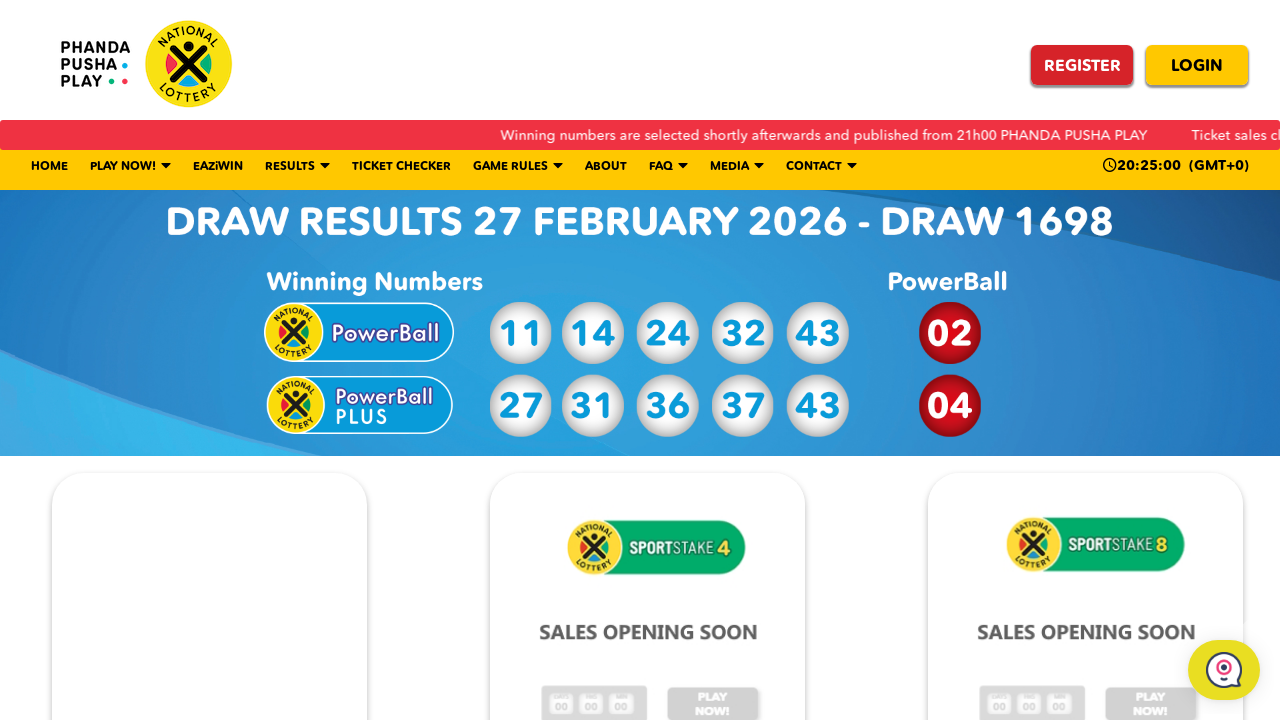

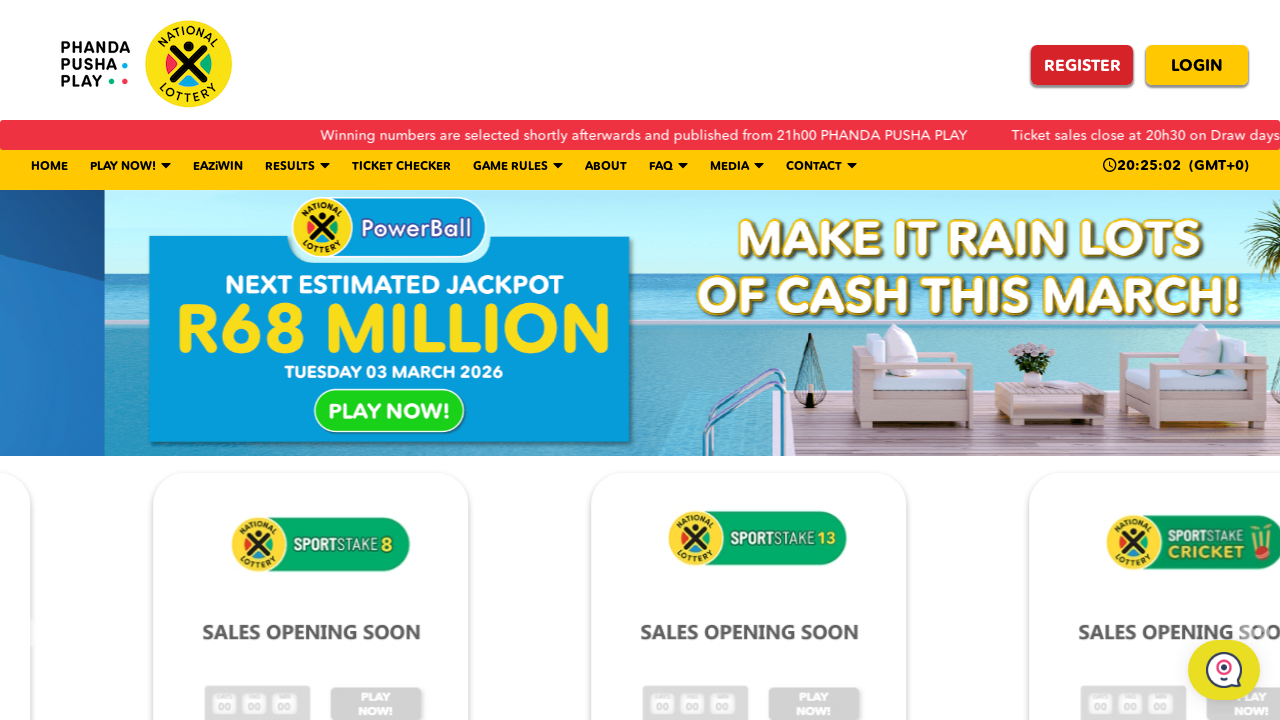